Tests dynamic loading functionality by clicking Start and verifying Hello World text appears after the loading element disappears.

Starting URL: https://the-internet.herokuapp.com/dynamic_loading/1

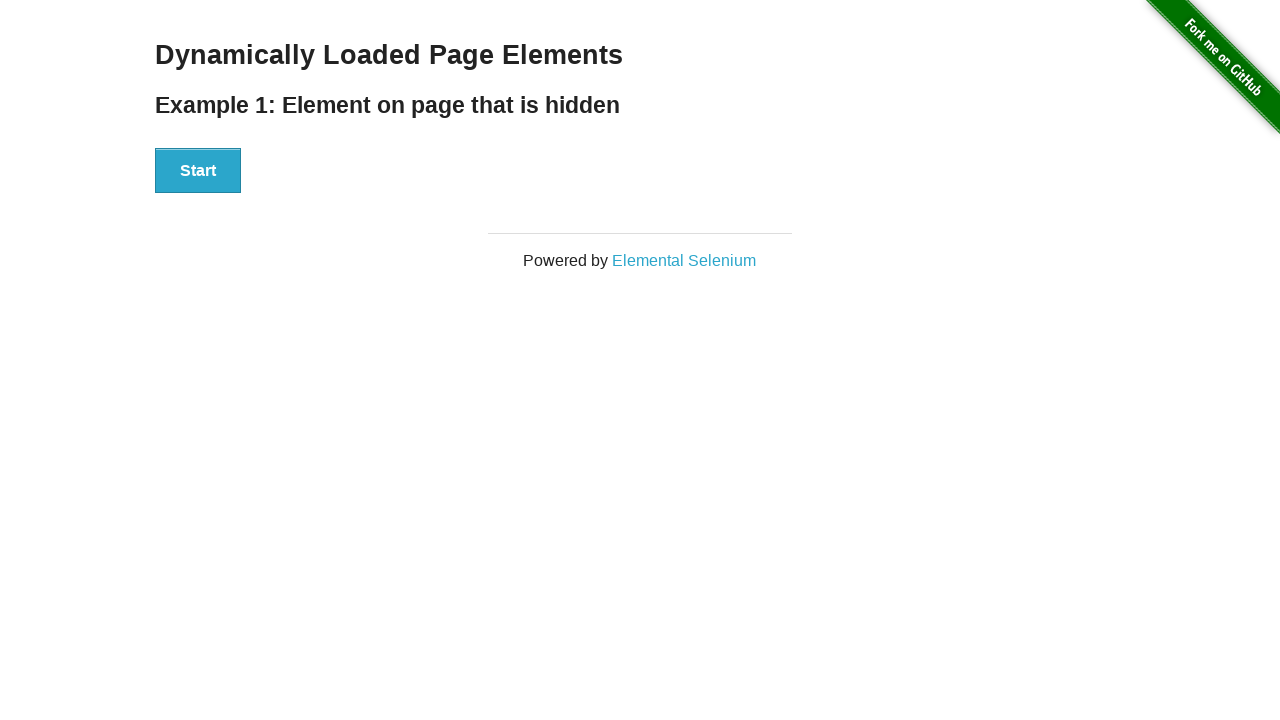

Navigated to dynamic loading test page
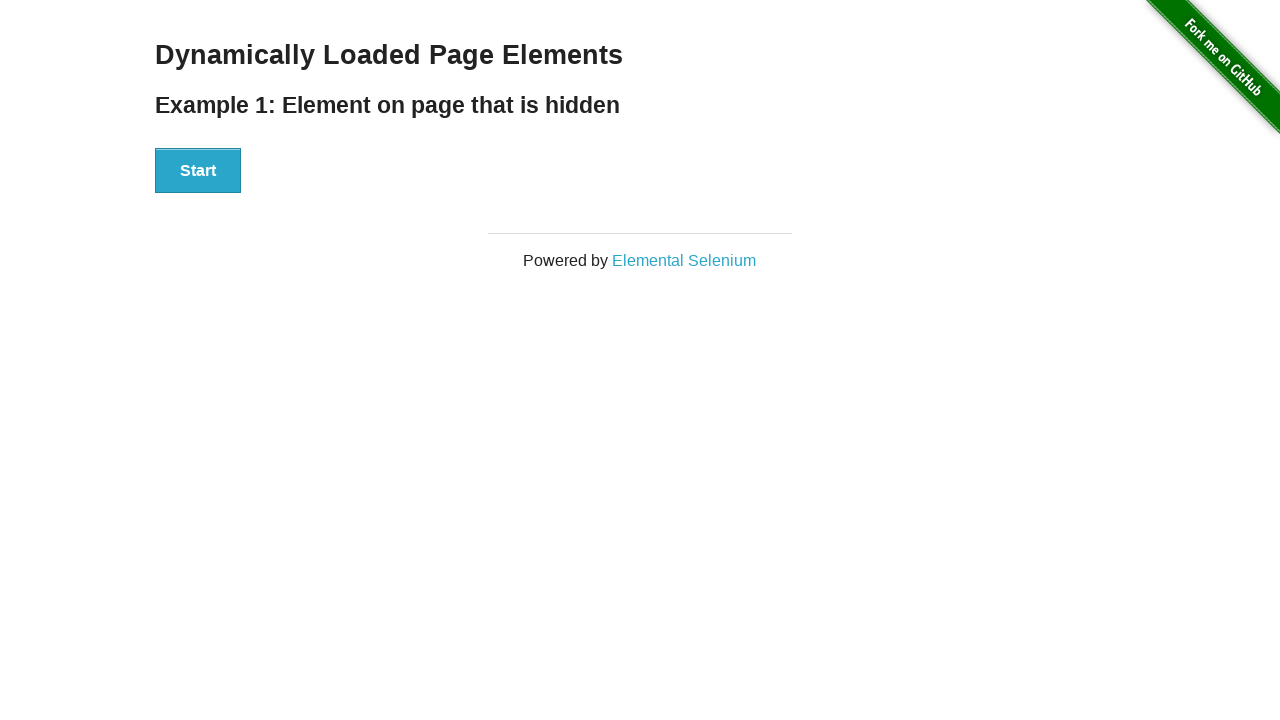

Clicked Start button to initiate dynamic loading at (198, 171) on xpath=//button
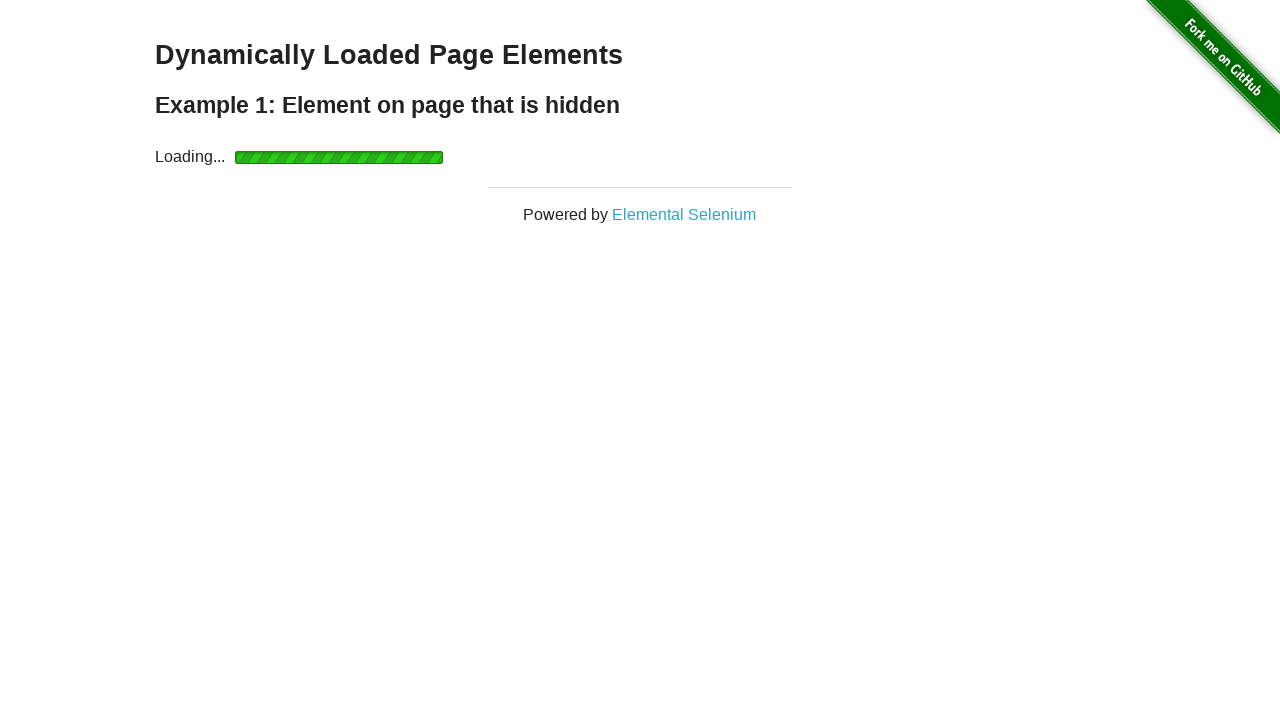

Loading element disappeared and Hello World text became visible
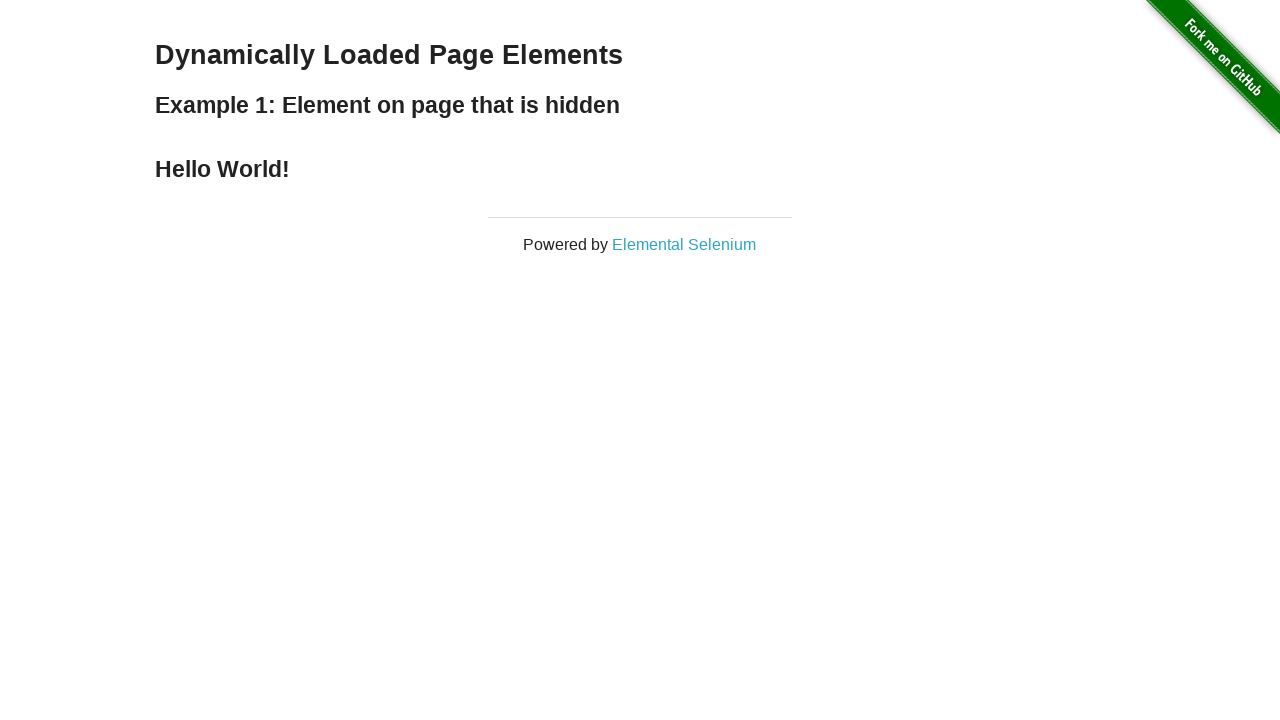

Located the Hello World text element
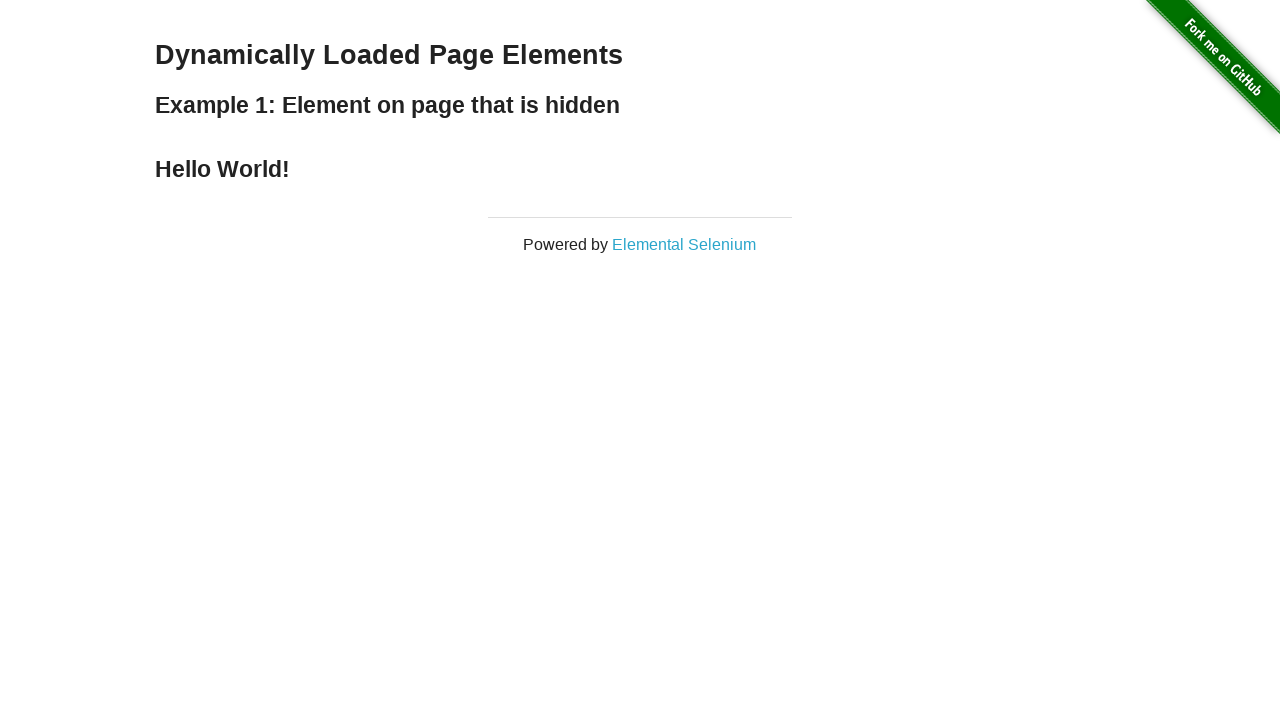

Verified that Hello World text content is correct
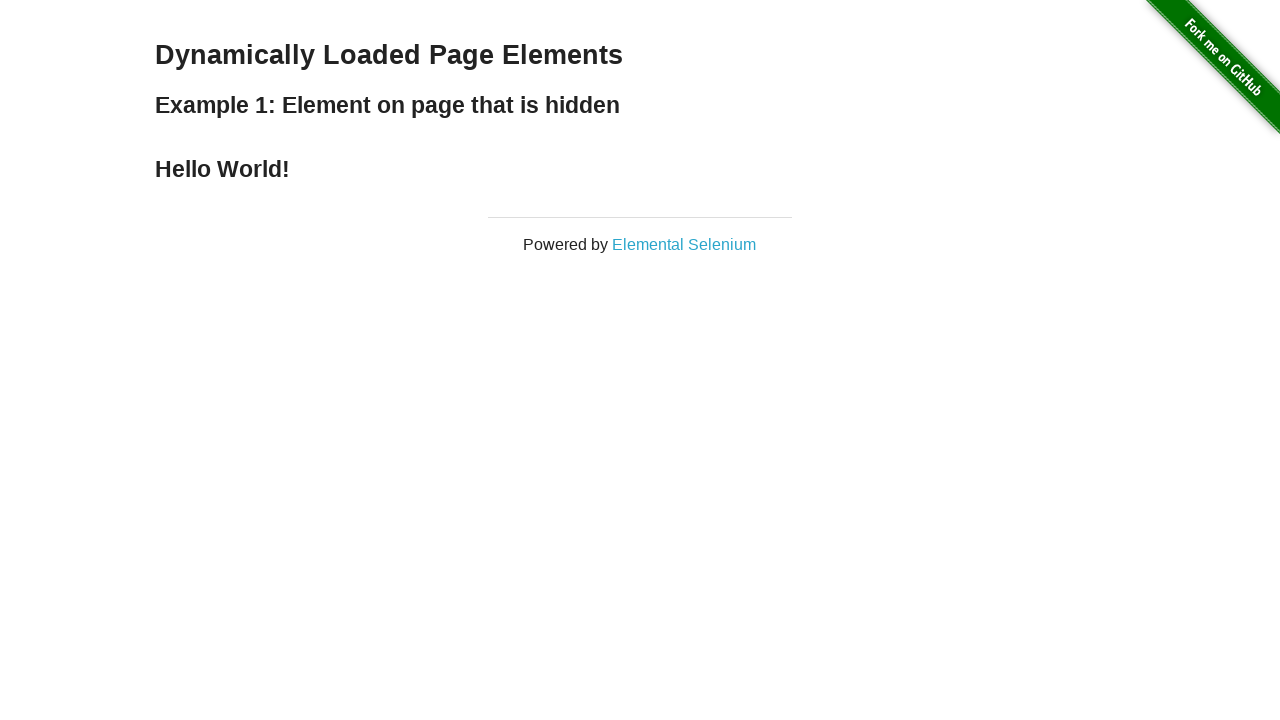

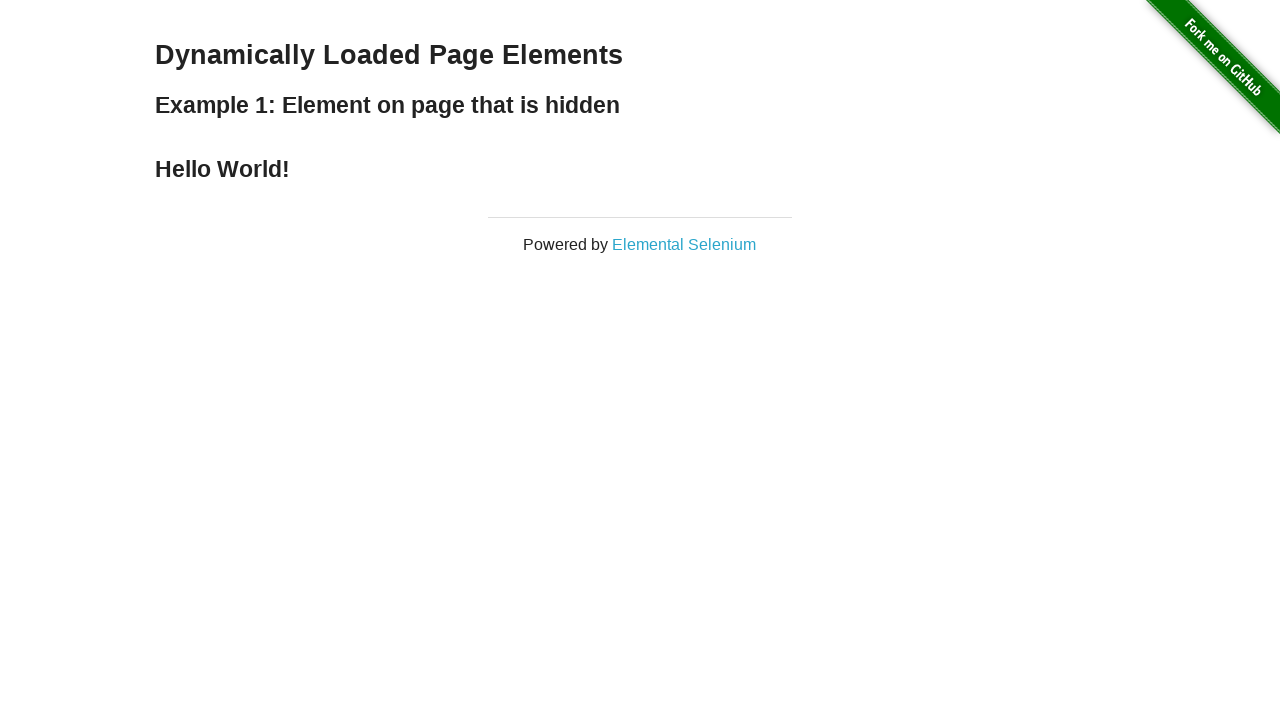